Navigates to the stock market heatmap page and verifies that the SVG heatmap chart element loads successfully

Starting URL: https://stockanalysis.com/markets/heatmap/?time=1D

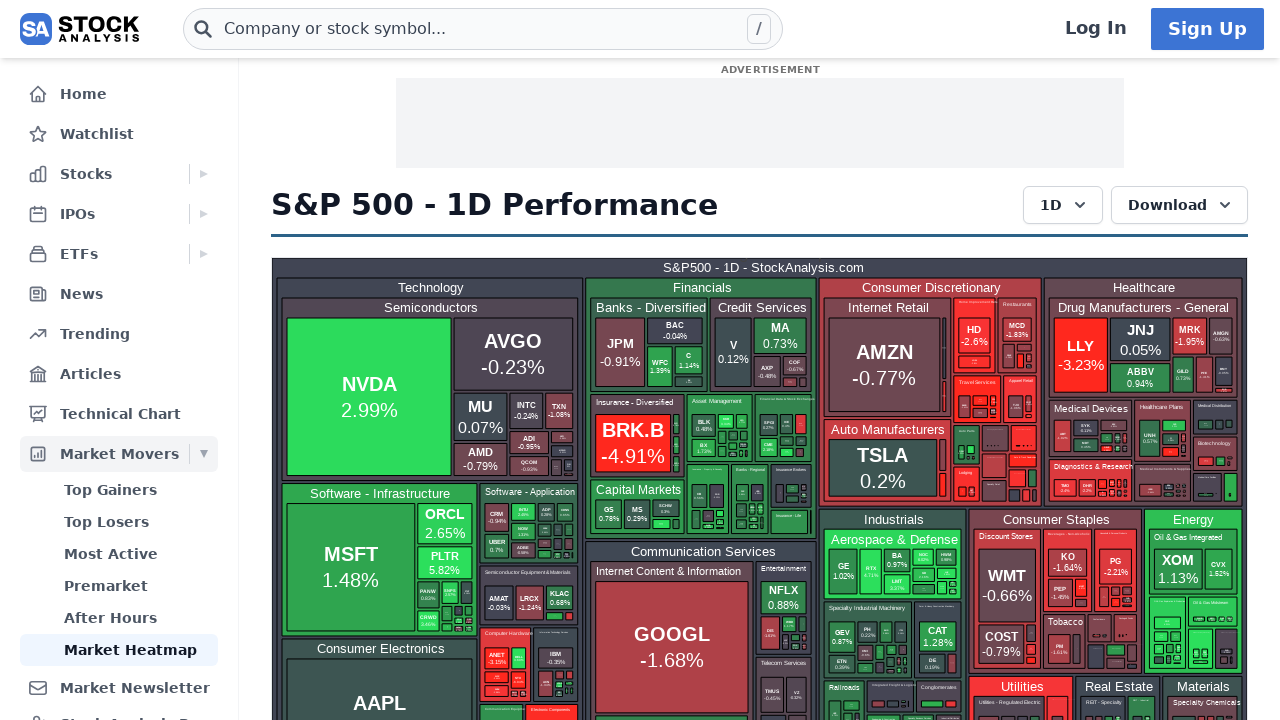

Navigated to stock market heatmap page with 1D time filter
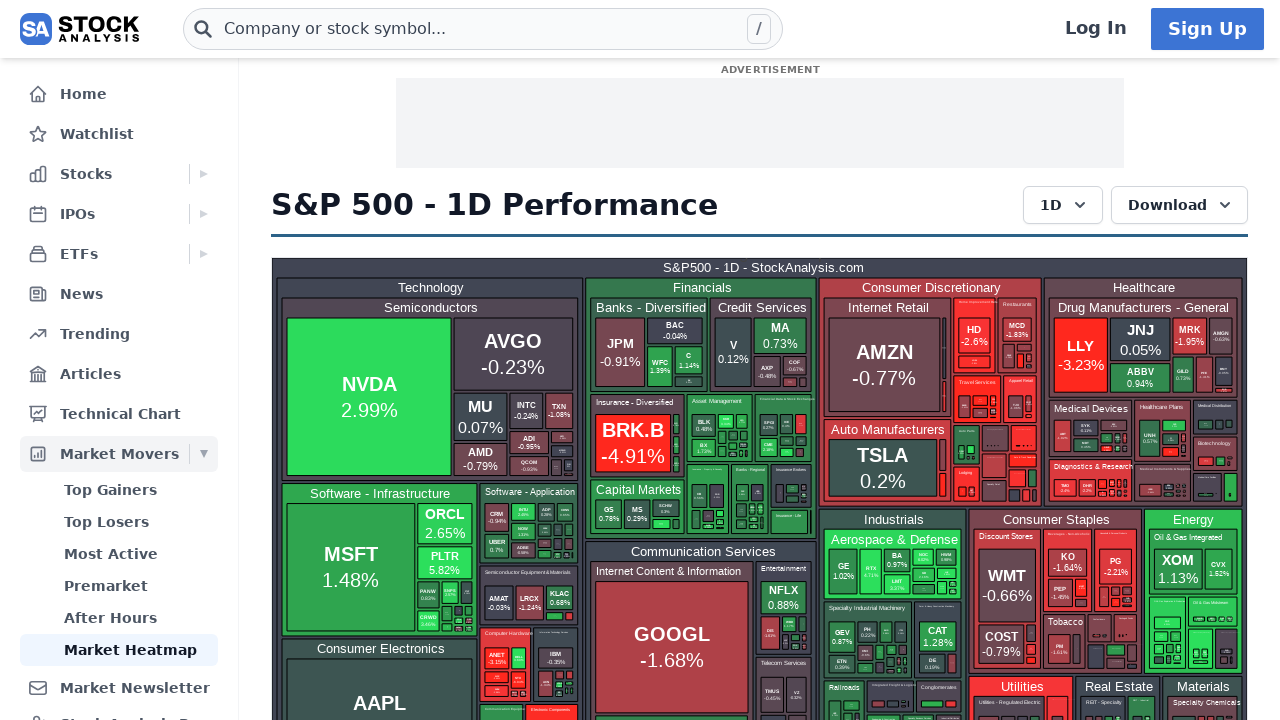

SVG heatmap chart element loaded successfully
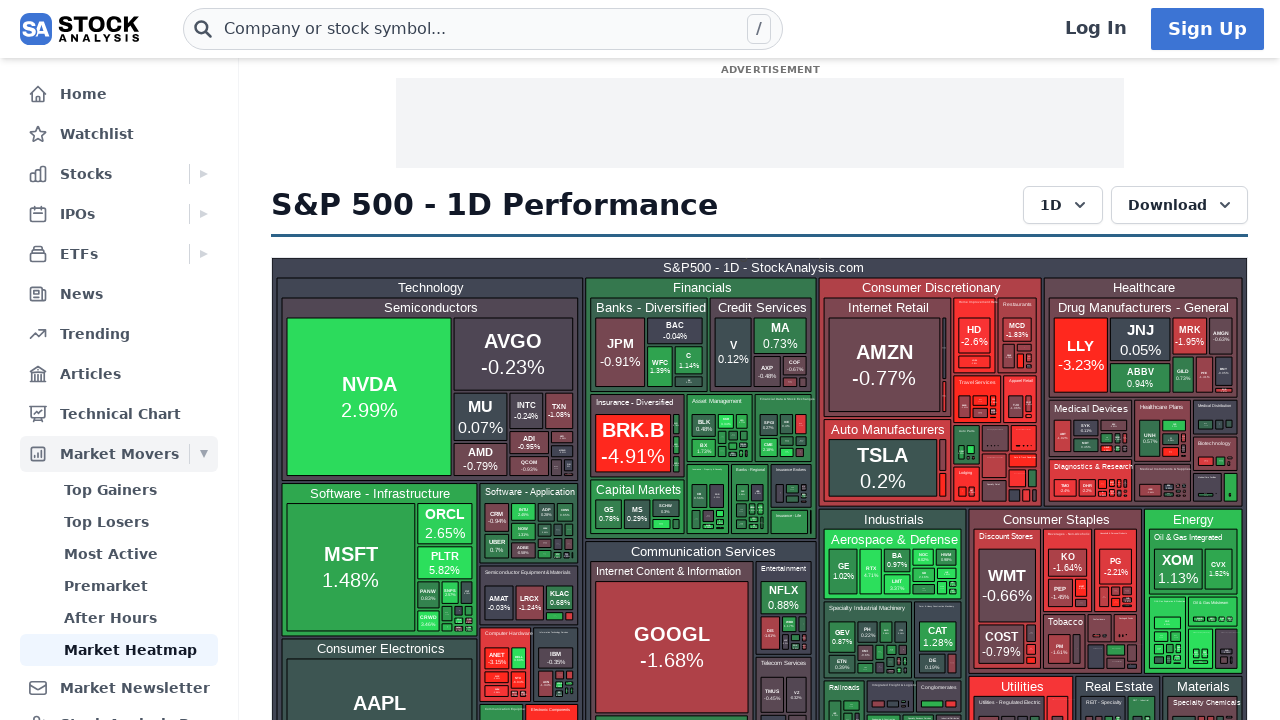

Scrolled SVG heatmap element into view
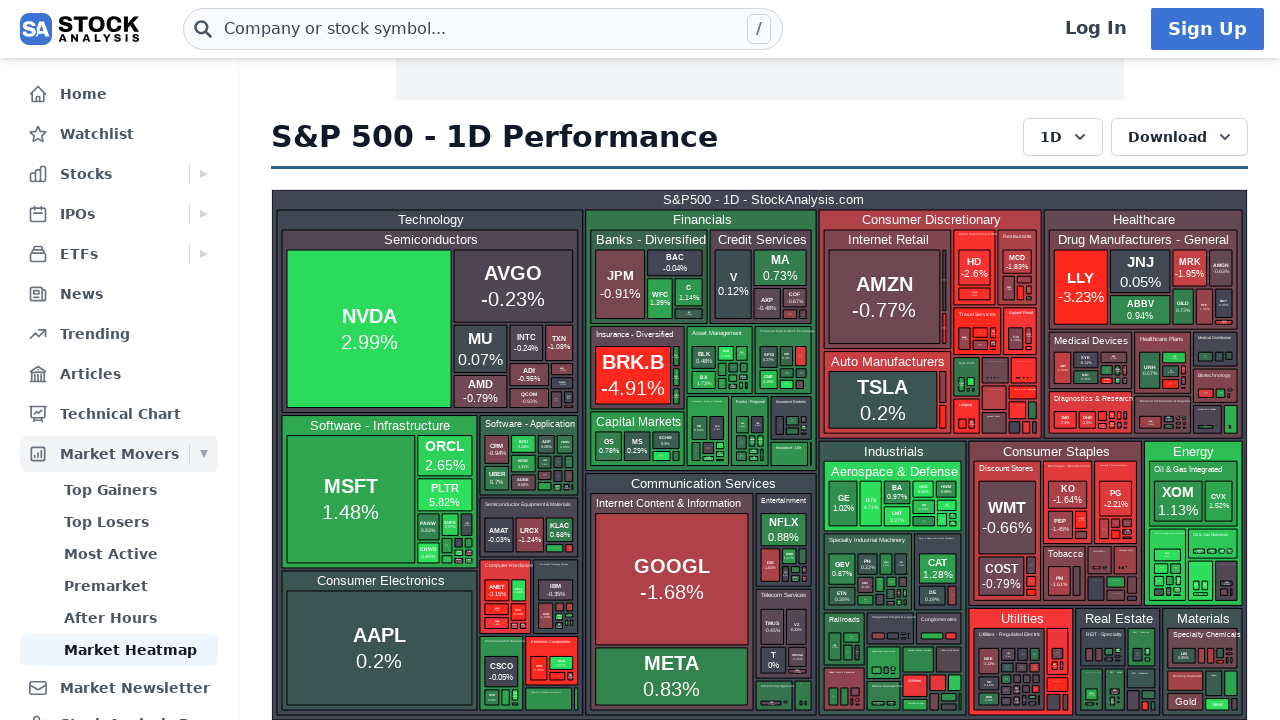

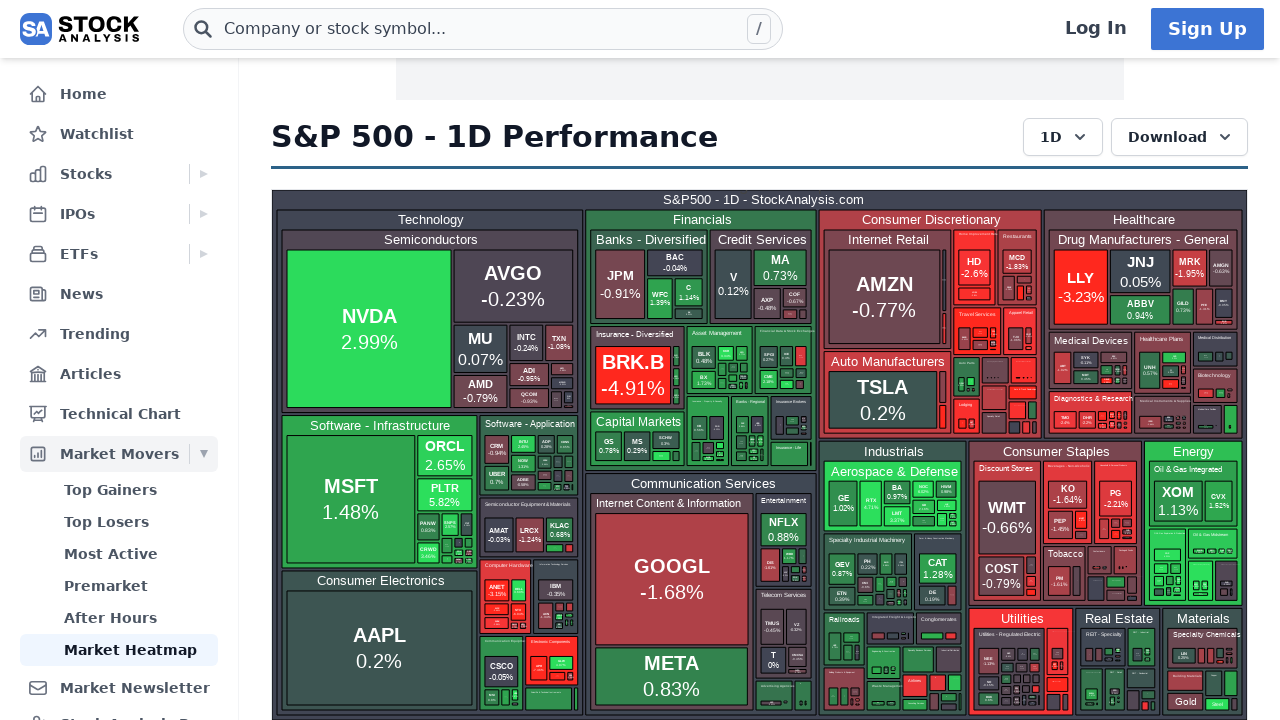